Tests checkbox functionality by locating two checkboxes and clicking them if they are not already selected

Starting URL: https://the-internet.herokuapp.com/checkboxes

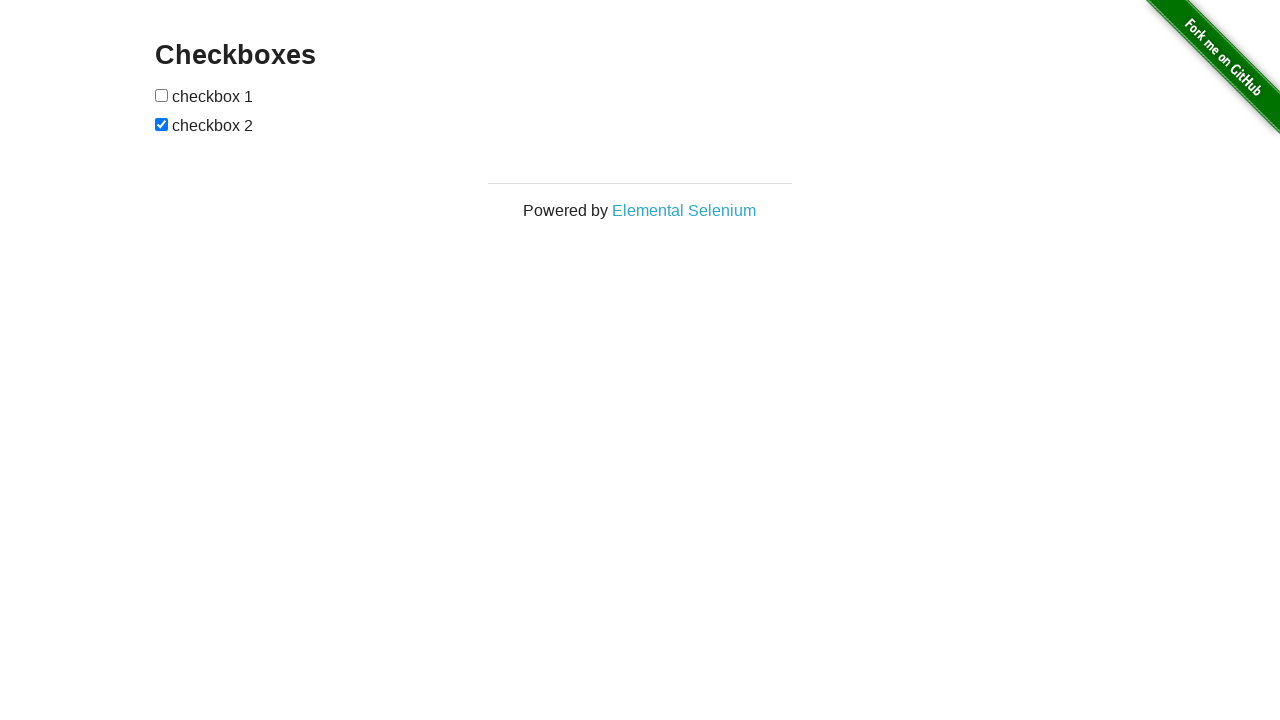

Located first checkbox element
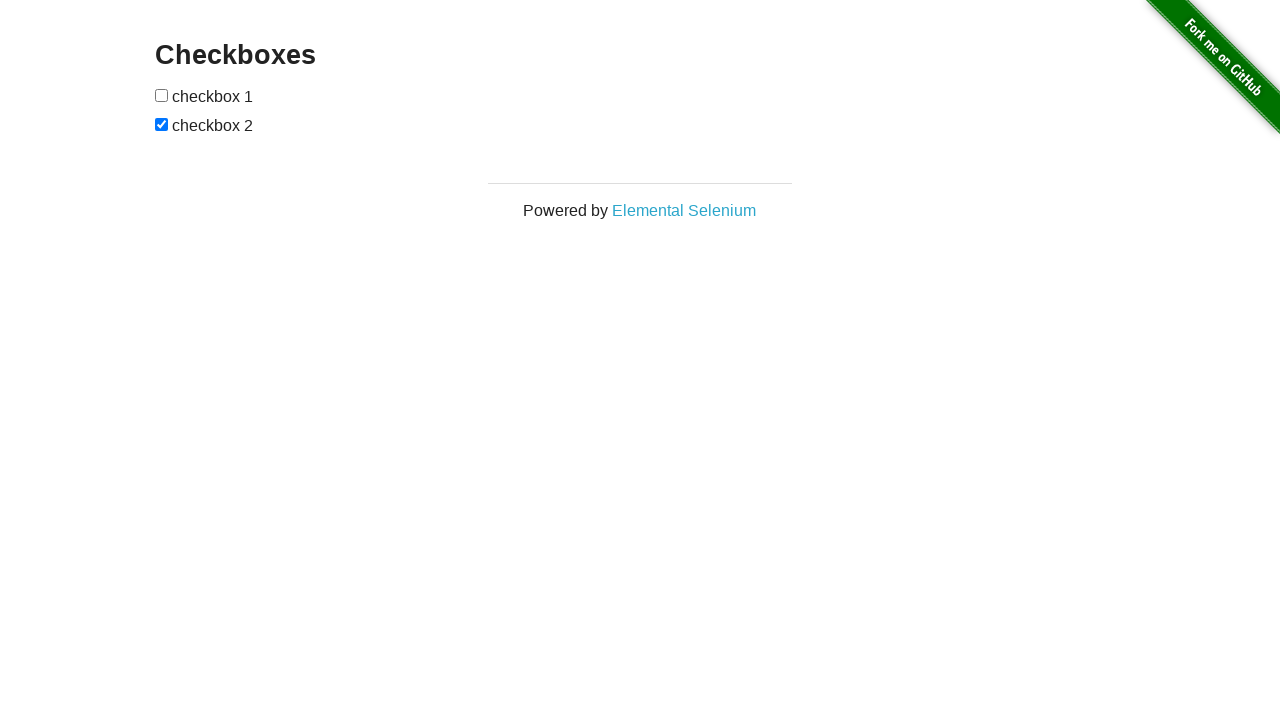

Checked first checkbox state - not selected
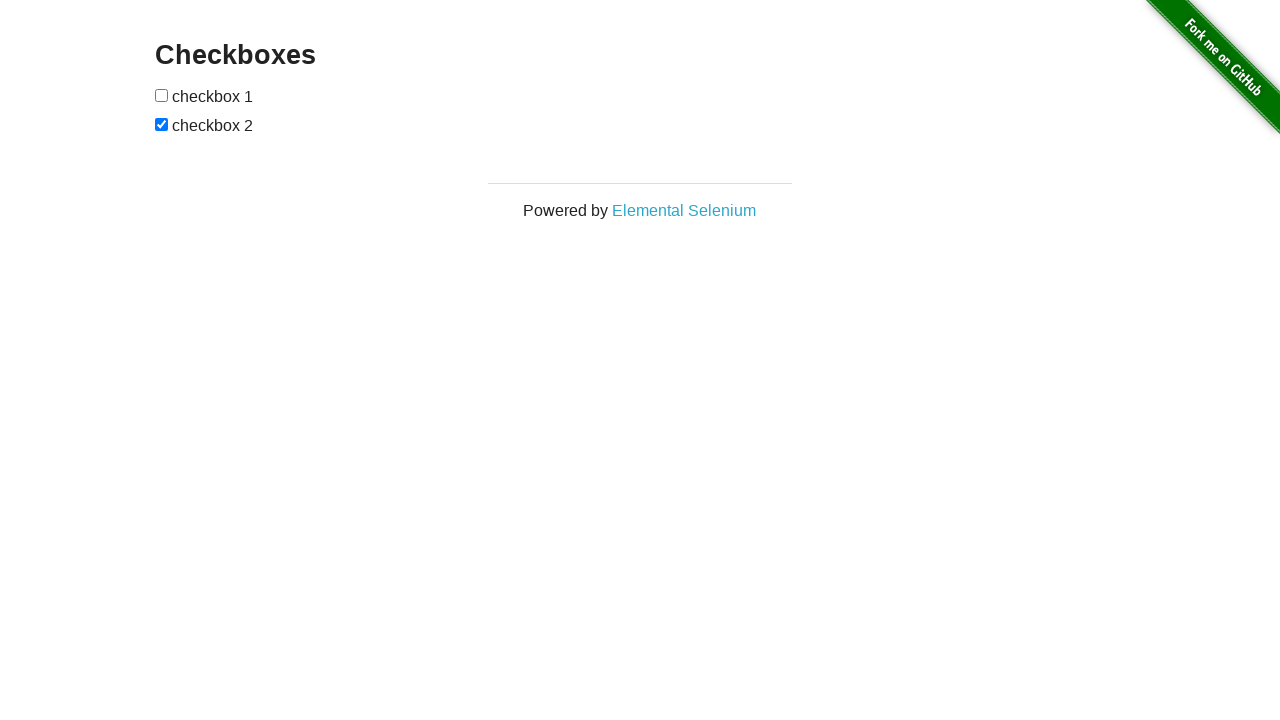

Clicked first checkbox to select it at (162, 95) on (//input[@type='checkbox'])[1]
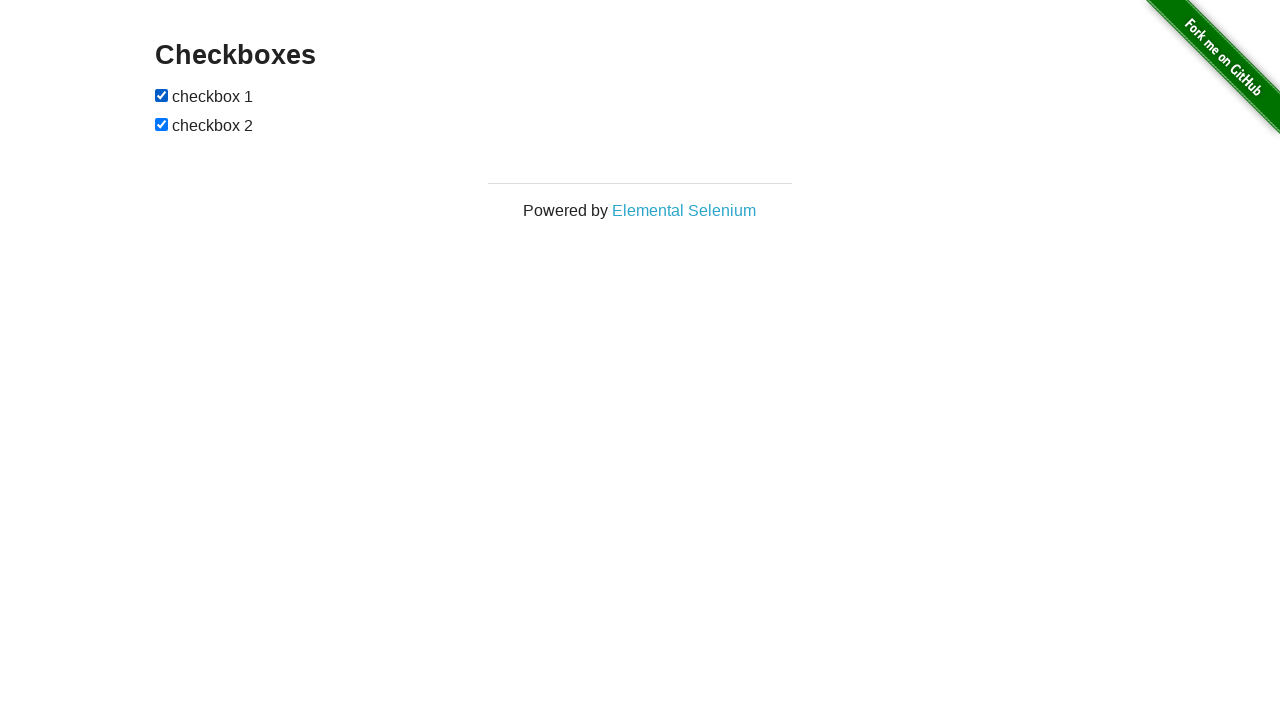

Located second checkbox element
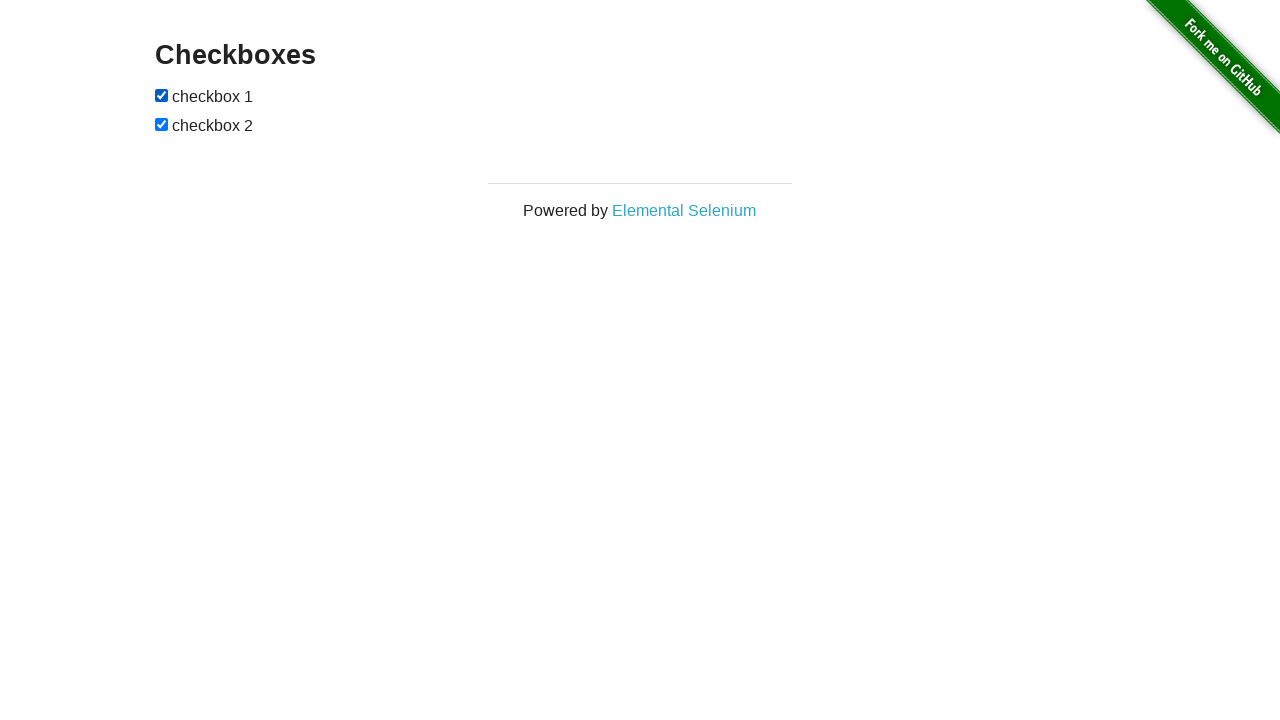

Second checkbox is already selected
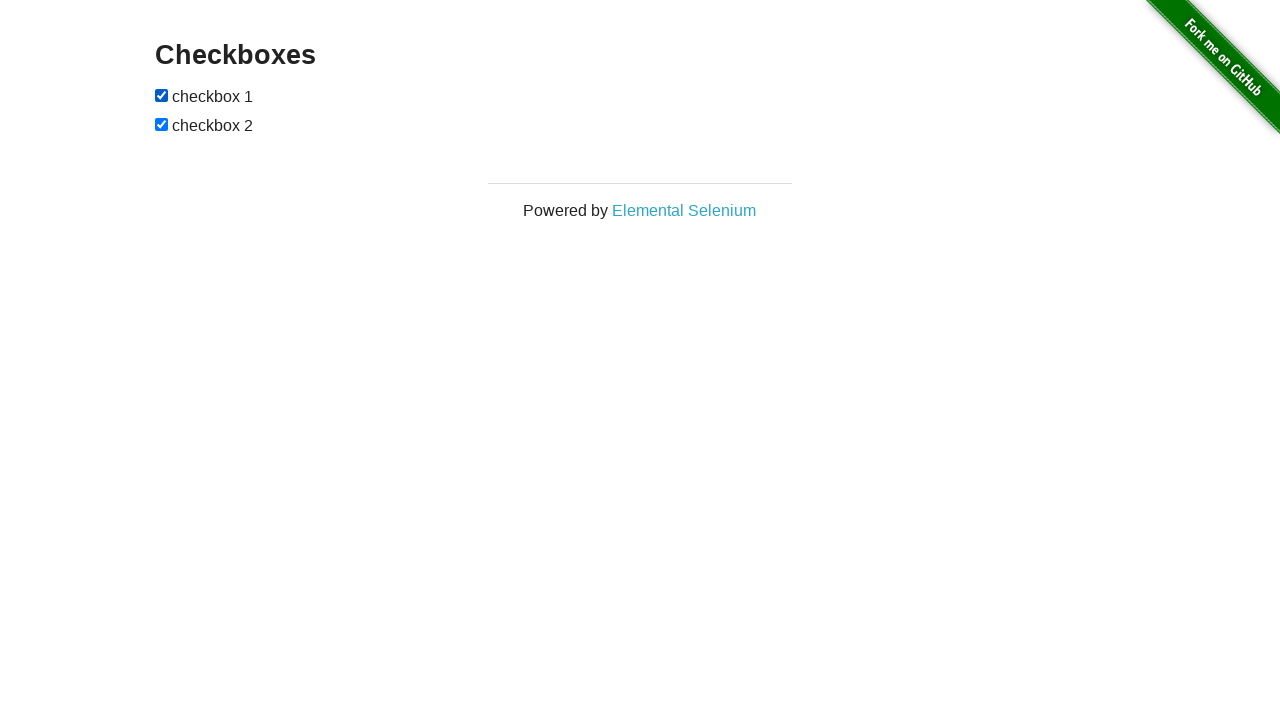

Waited 1000ms to verify both checkboxes are selected
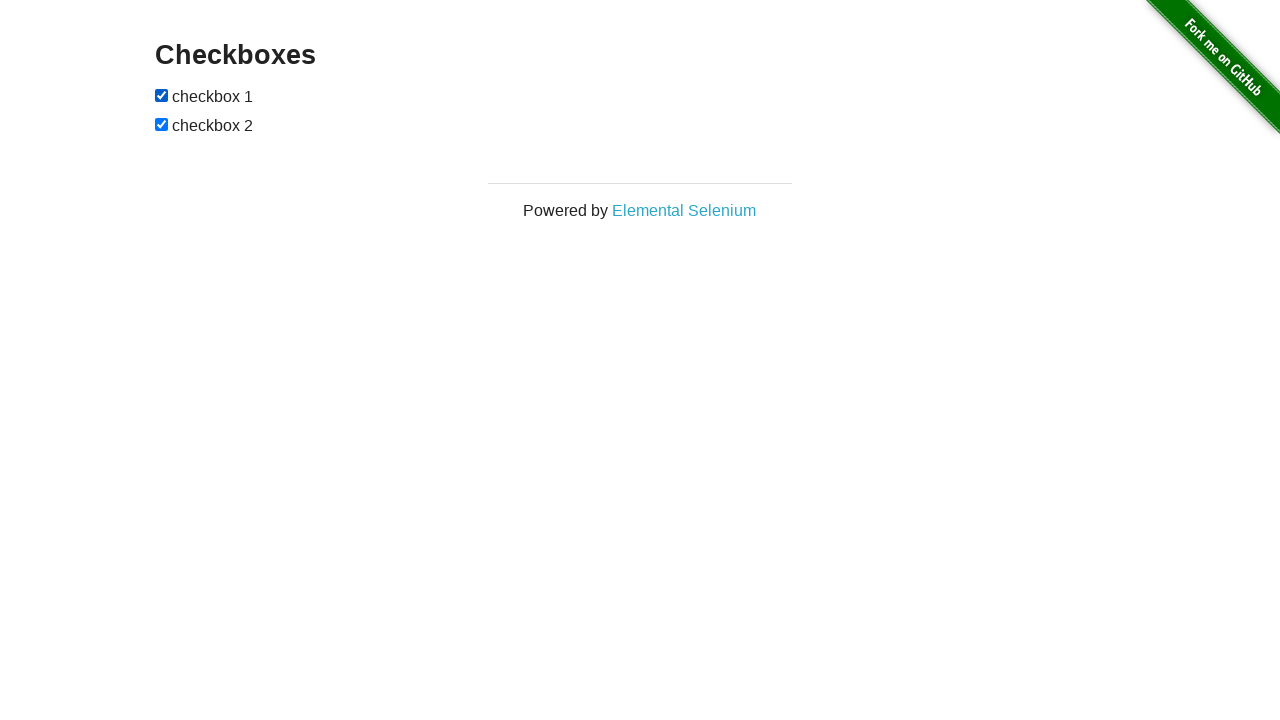

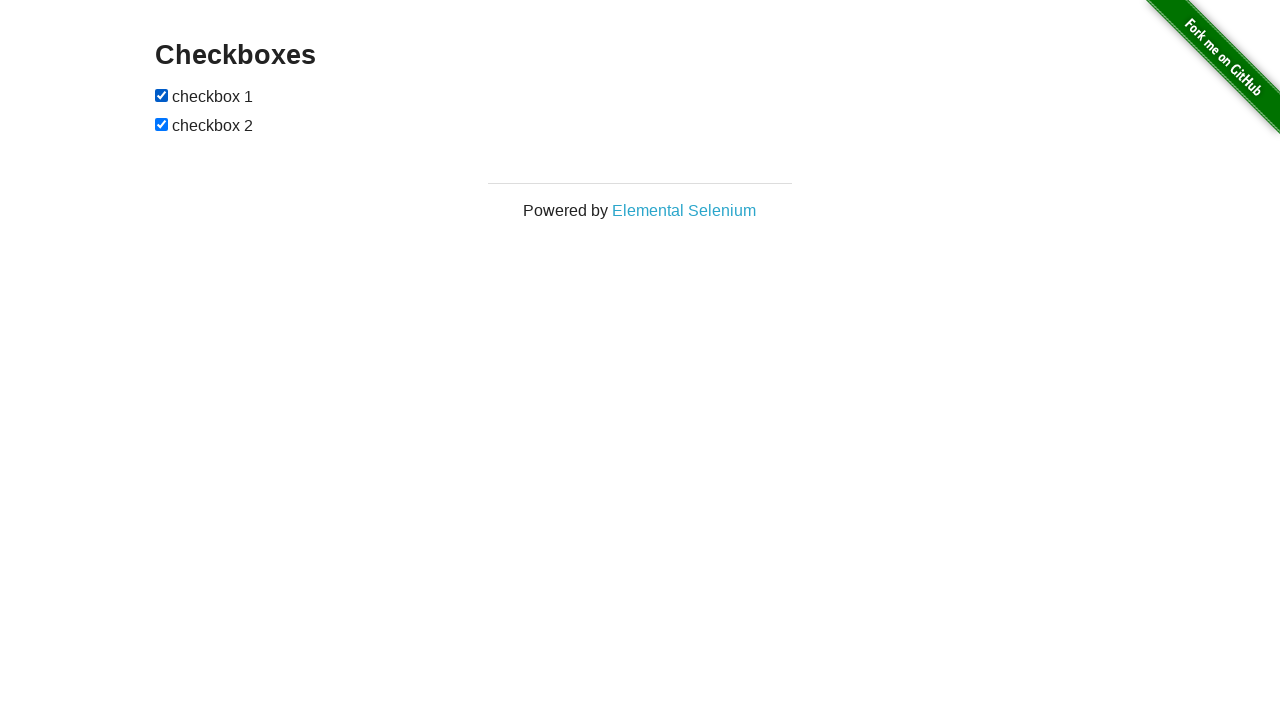